Resizes a box in the restriction area by dragging 20 pixels horizontally and 30 pixels vertically, then verifies the size change

Starting URL: https://demoqa.com/resizable

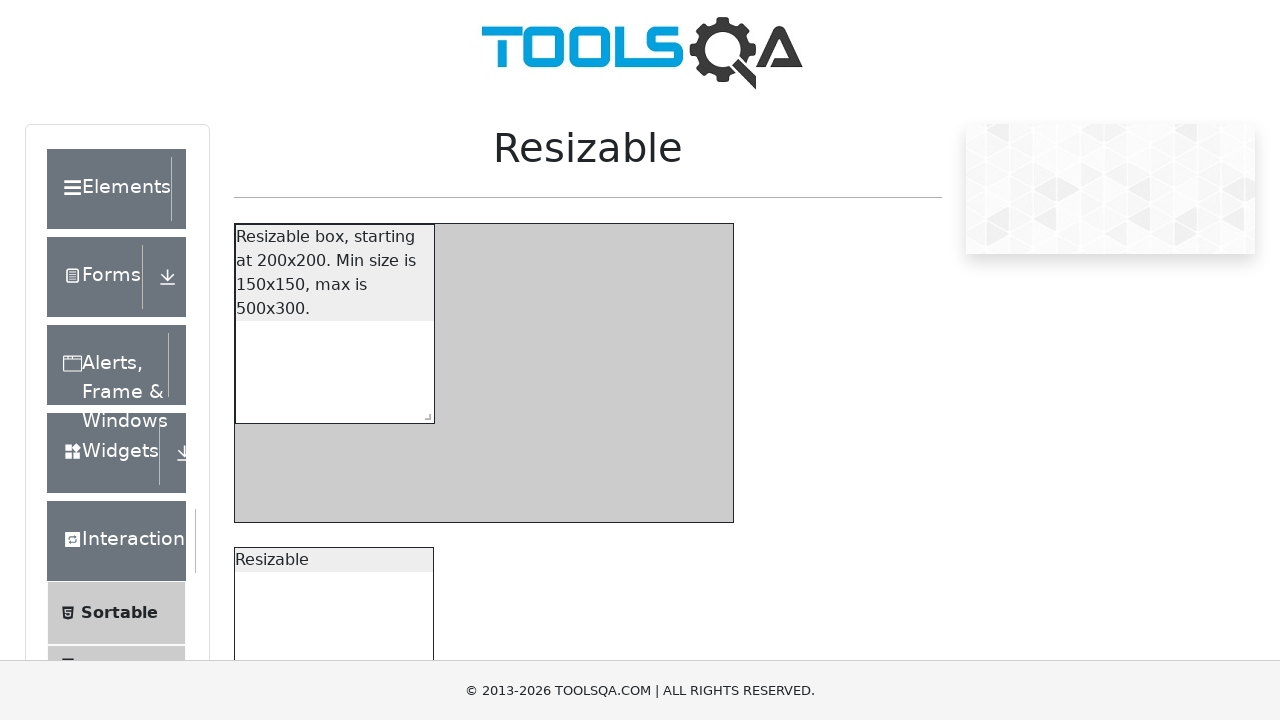

Located the resize handle for the restricted resizable box
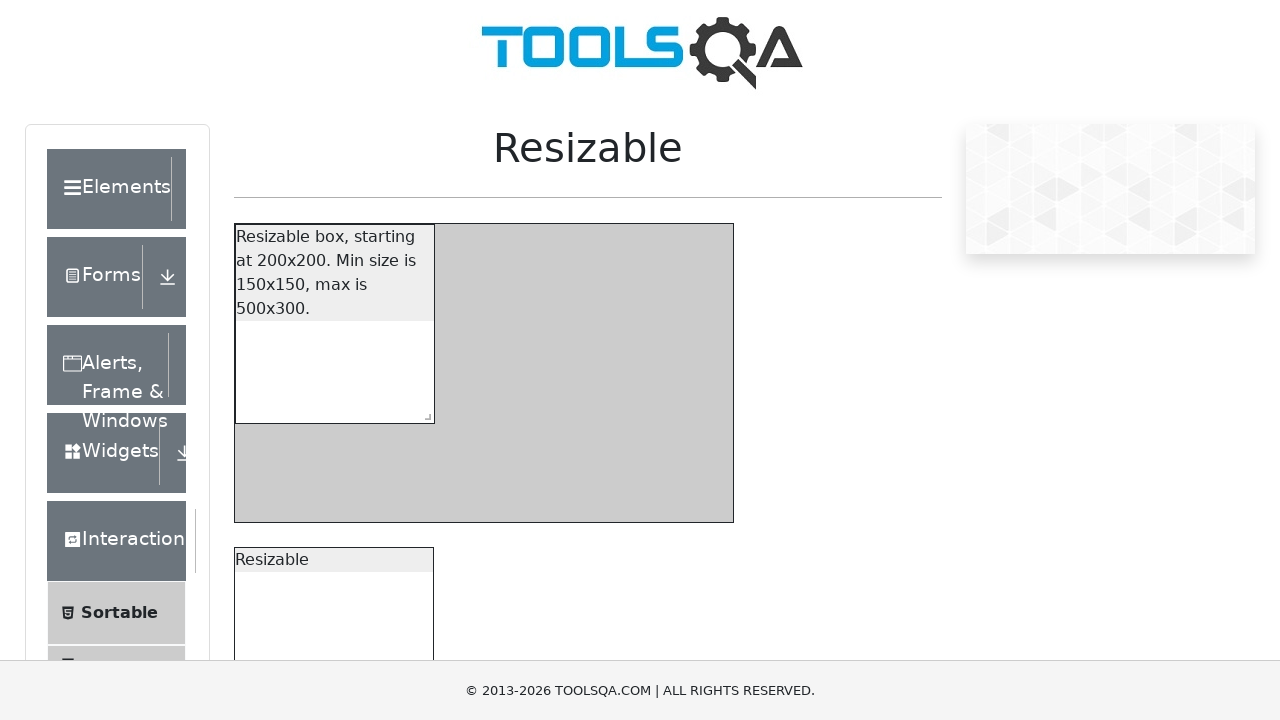

Retrieved bounding box of the resize handle
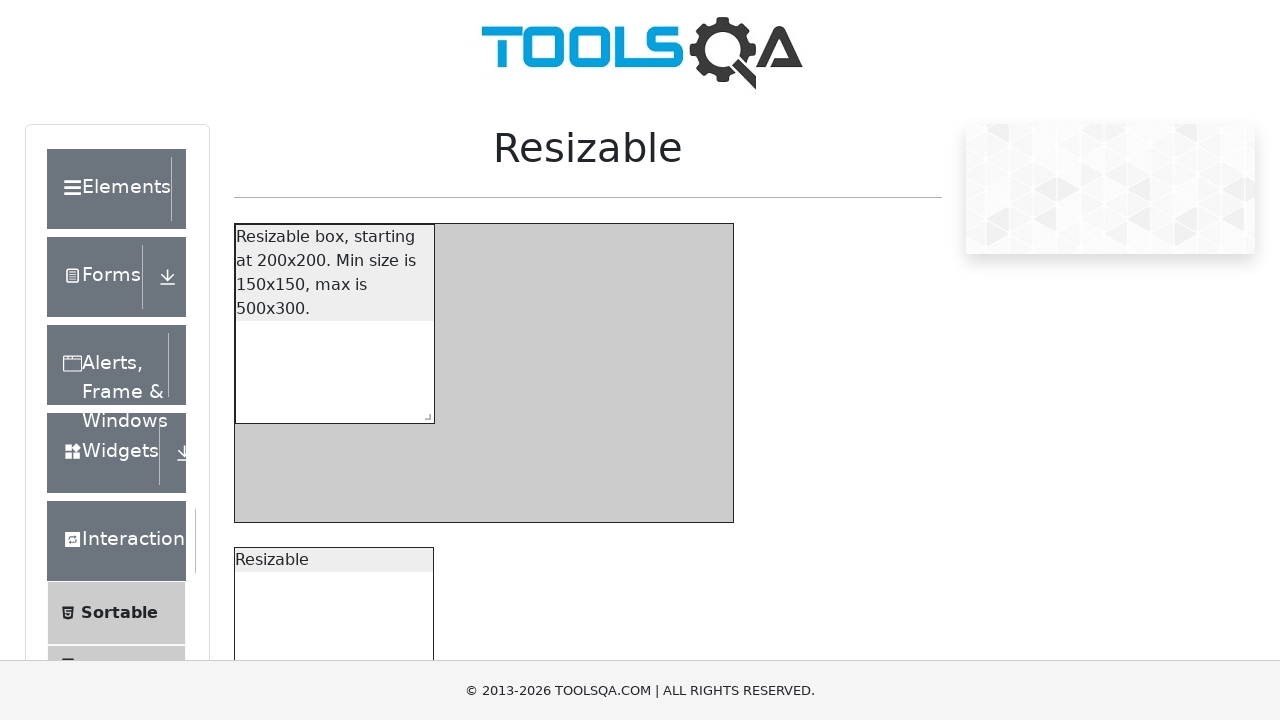

Moved mouse to the center of the resize handle at (424, 413)
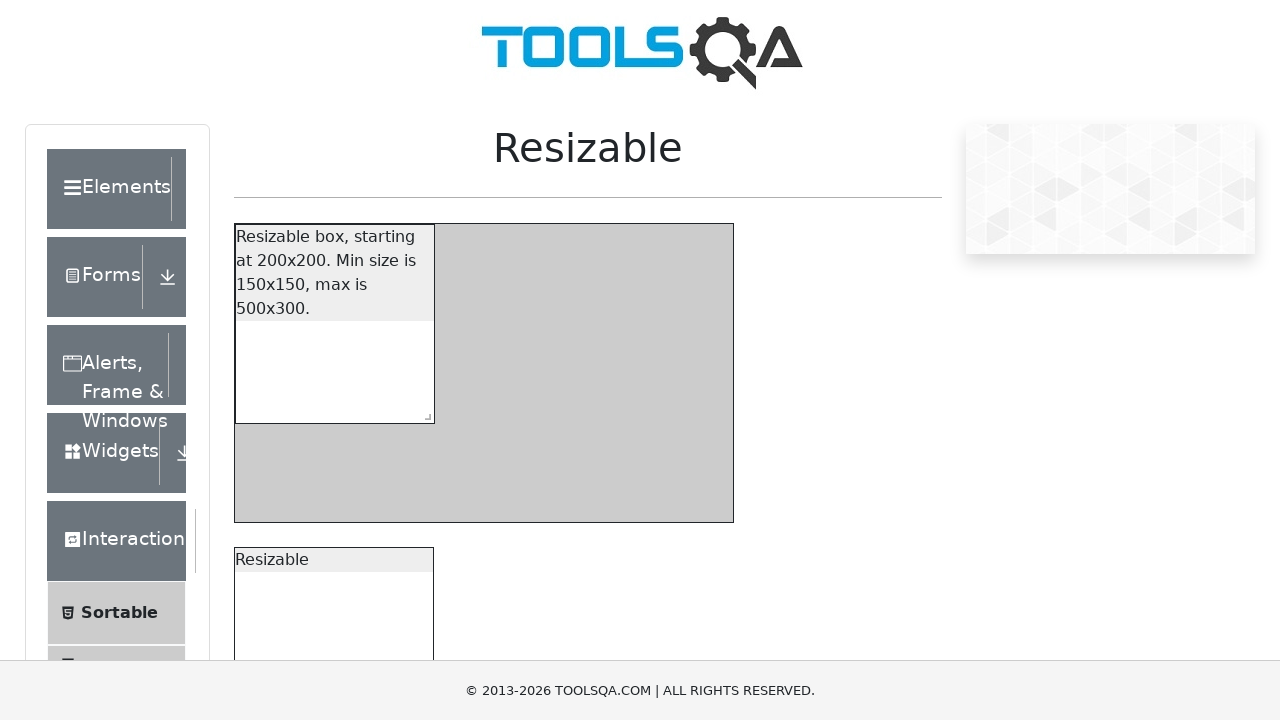

Pressed down the mouse button at (424, 413)
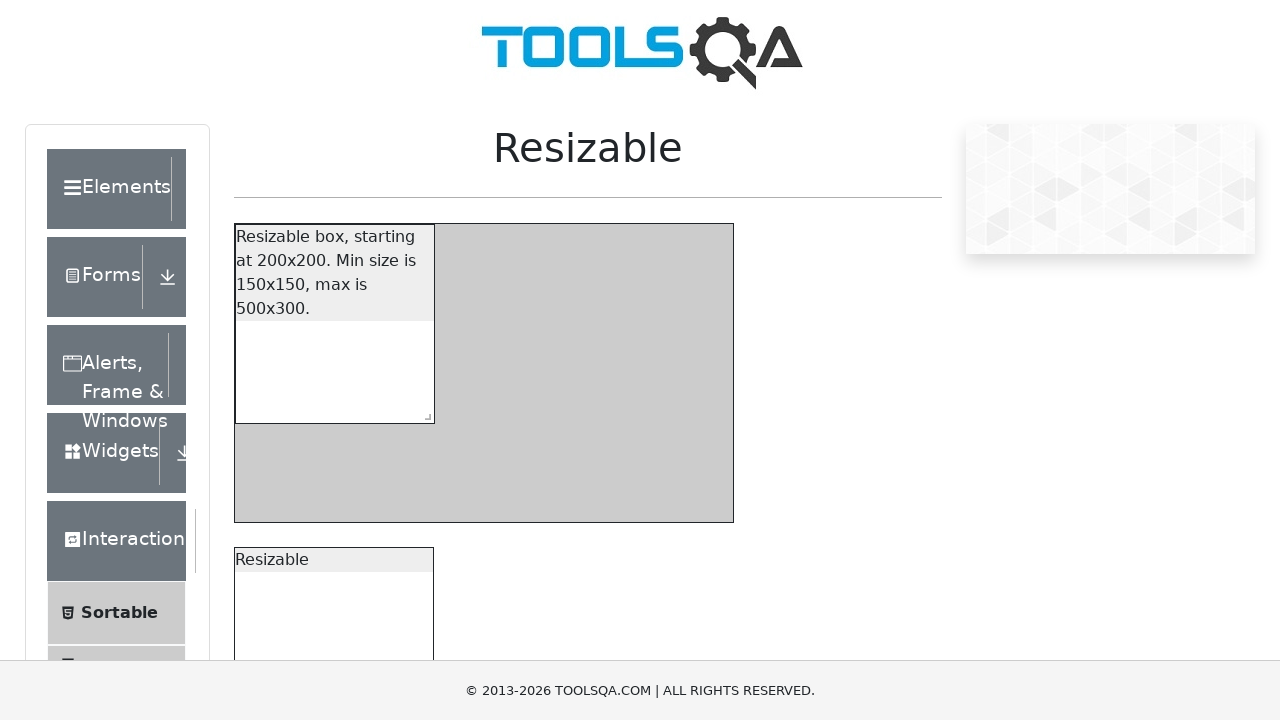

Dragged the handle 20 pixels horizontally and 30 pixels vertically at (444, 443)
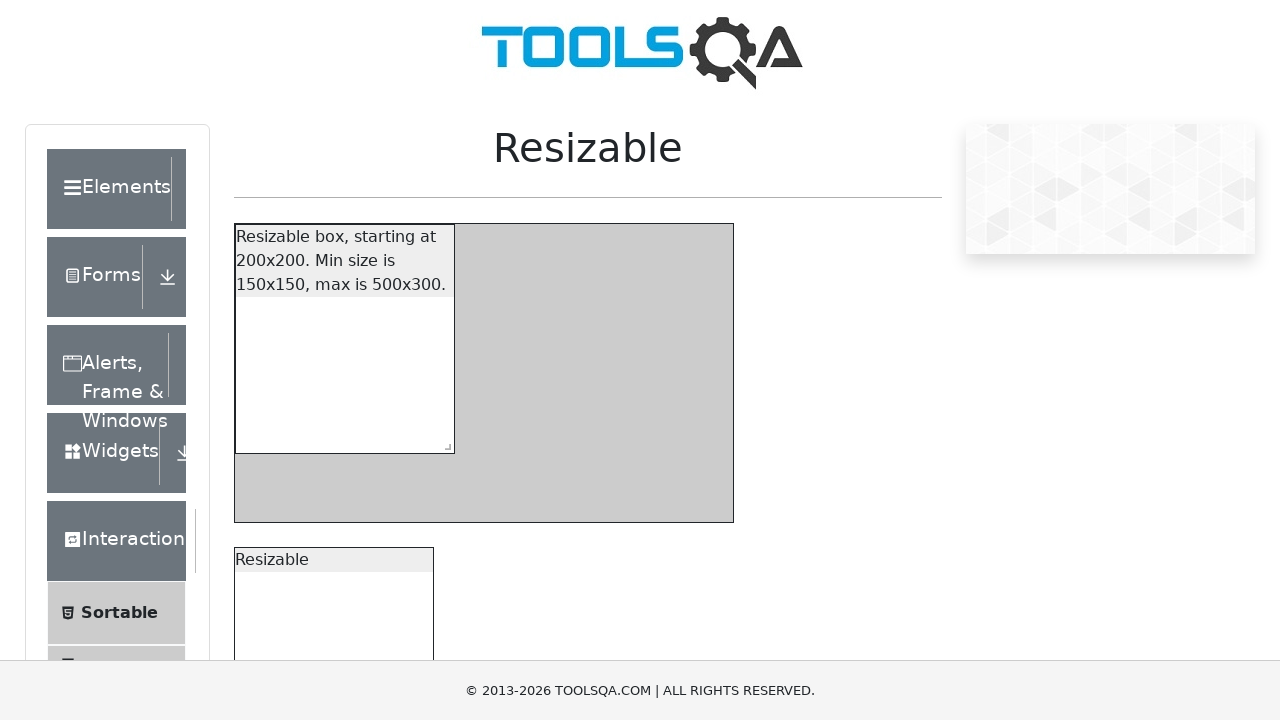

Released the mouse button to complete the drag at (444, 443)
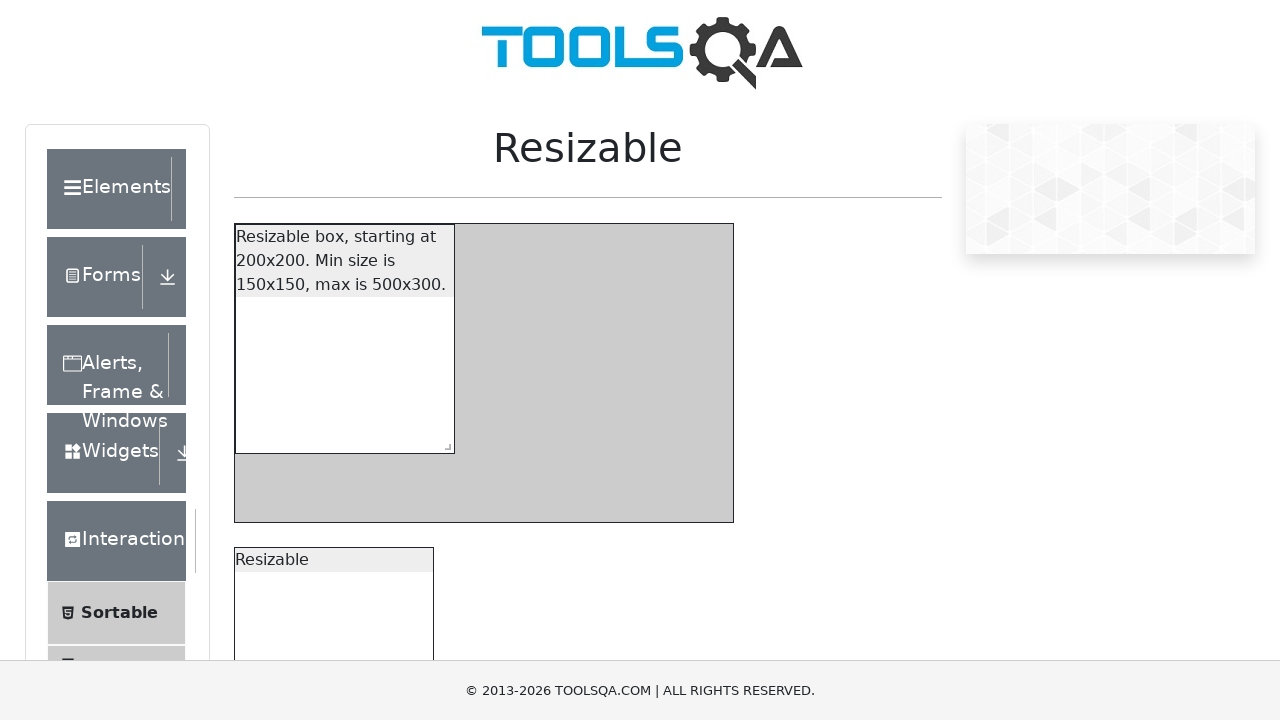

Verified the resizable box is visible after resize
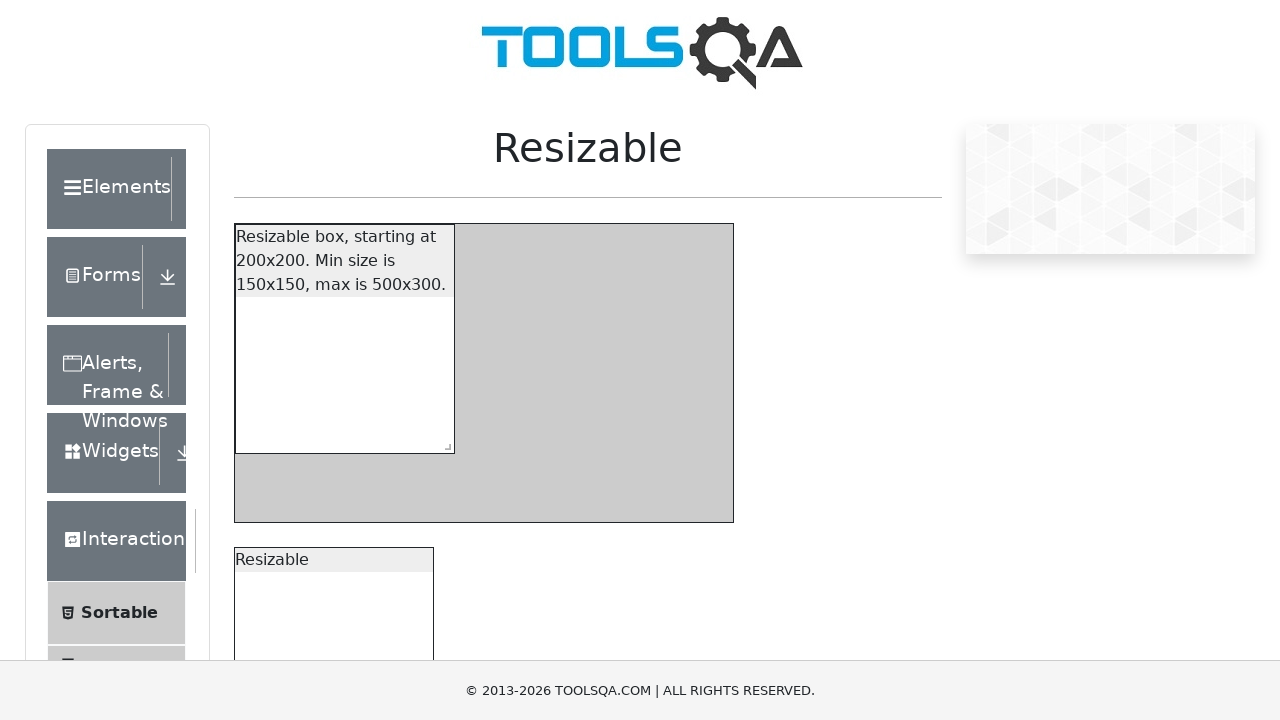

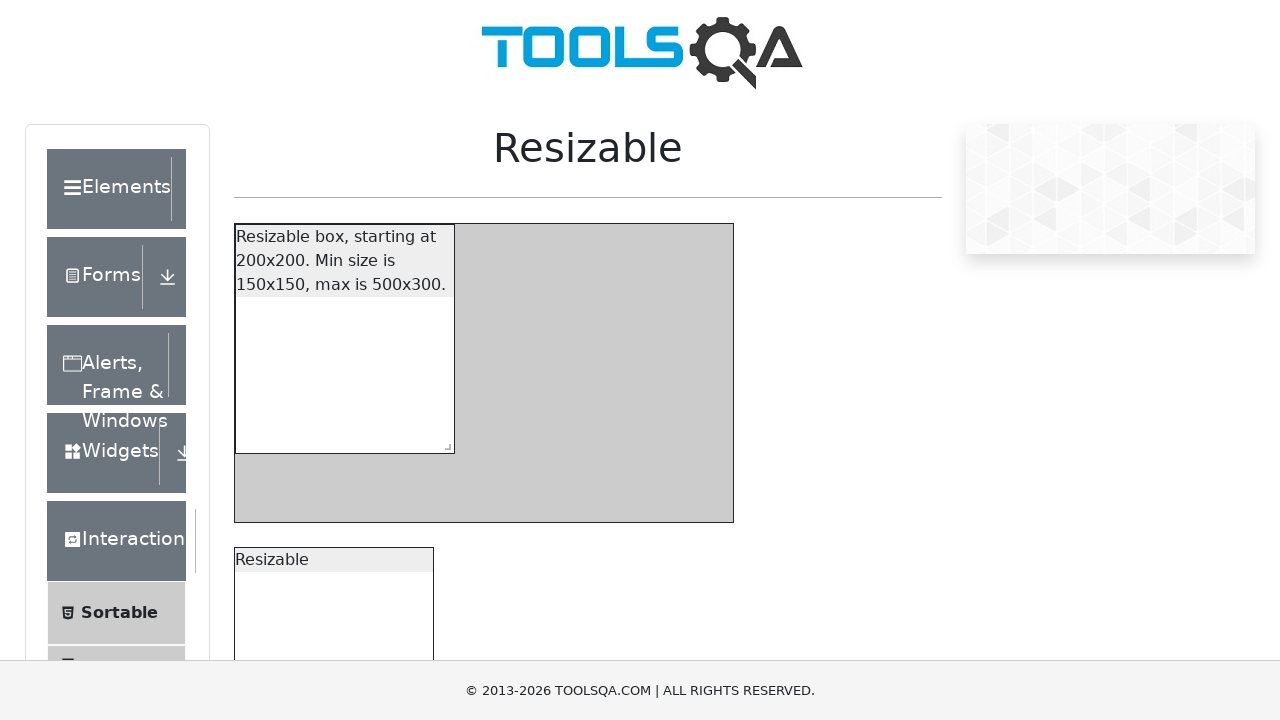